Tests back and forth navigation by clicking on the A/B Testing link, verifying the page title, navigating back to the home page, and verifying the home page title.

Starting URL: https://practice.cydeo.com

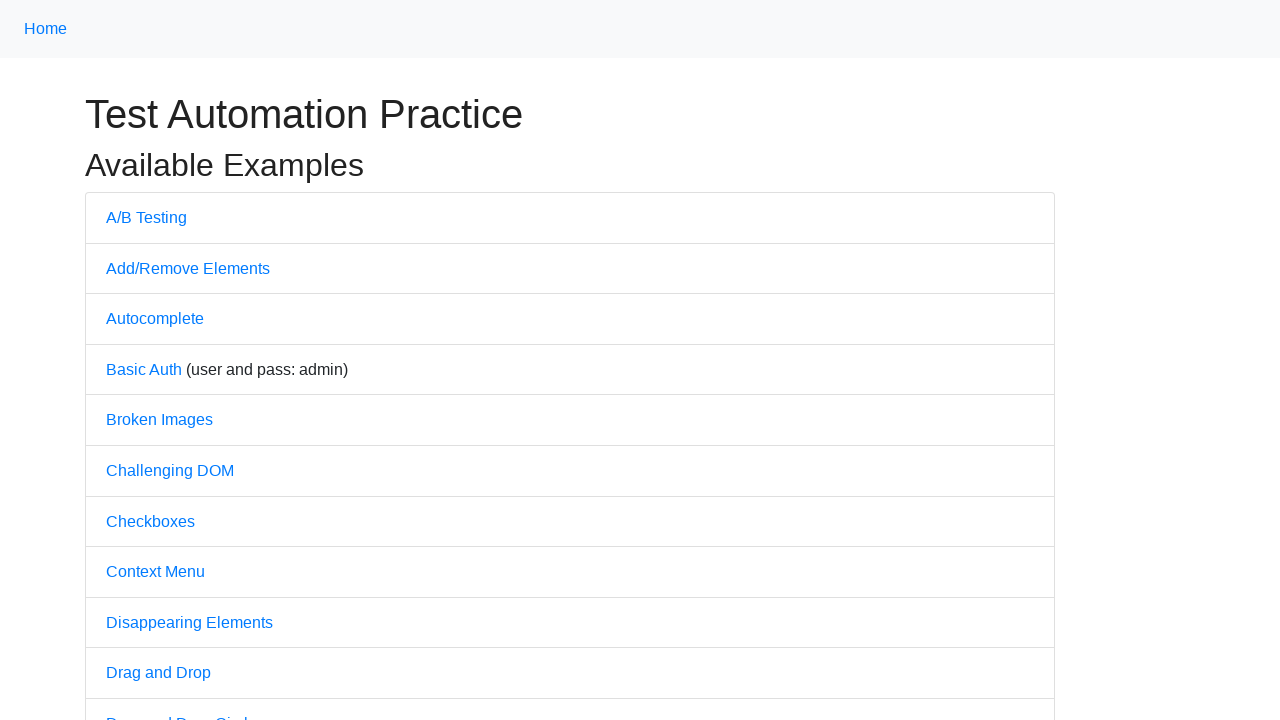

Clicked on 'A/B Testing' link at (146, 217) on a:text('A/B Testing')
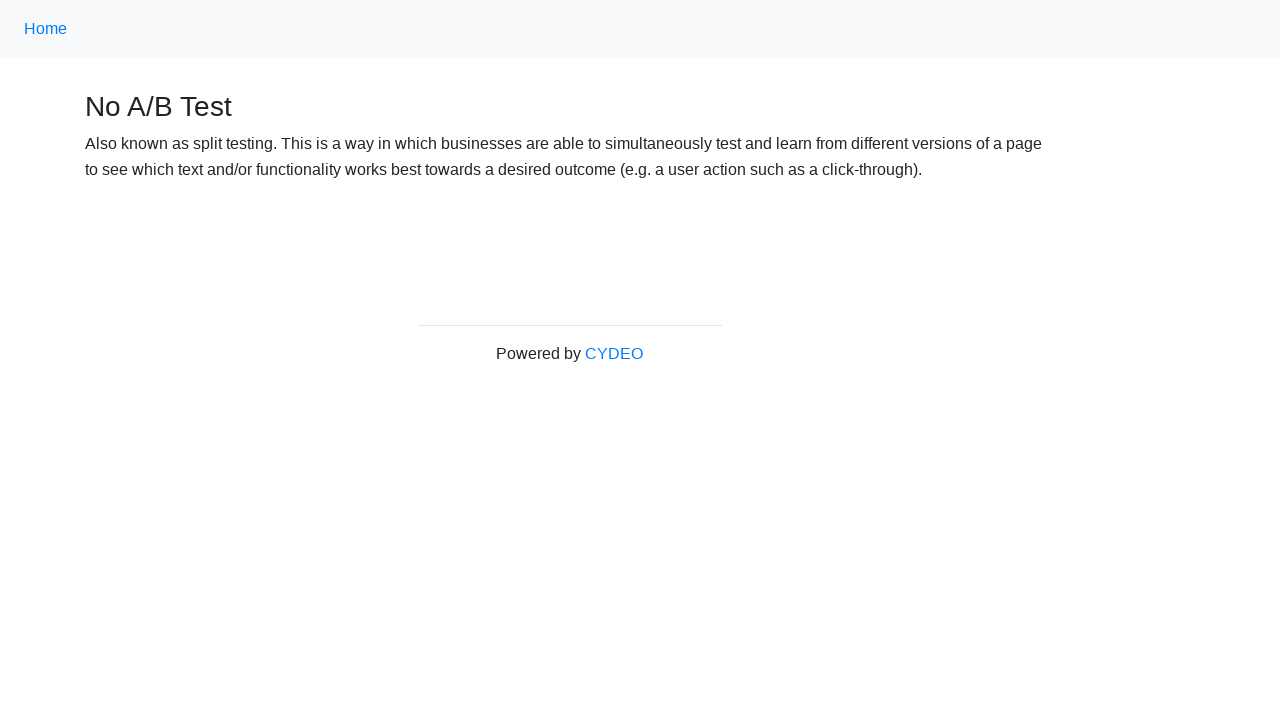

Waited for page to load (domcontentloaded)
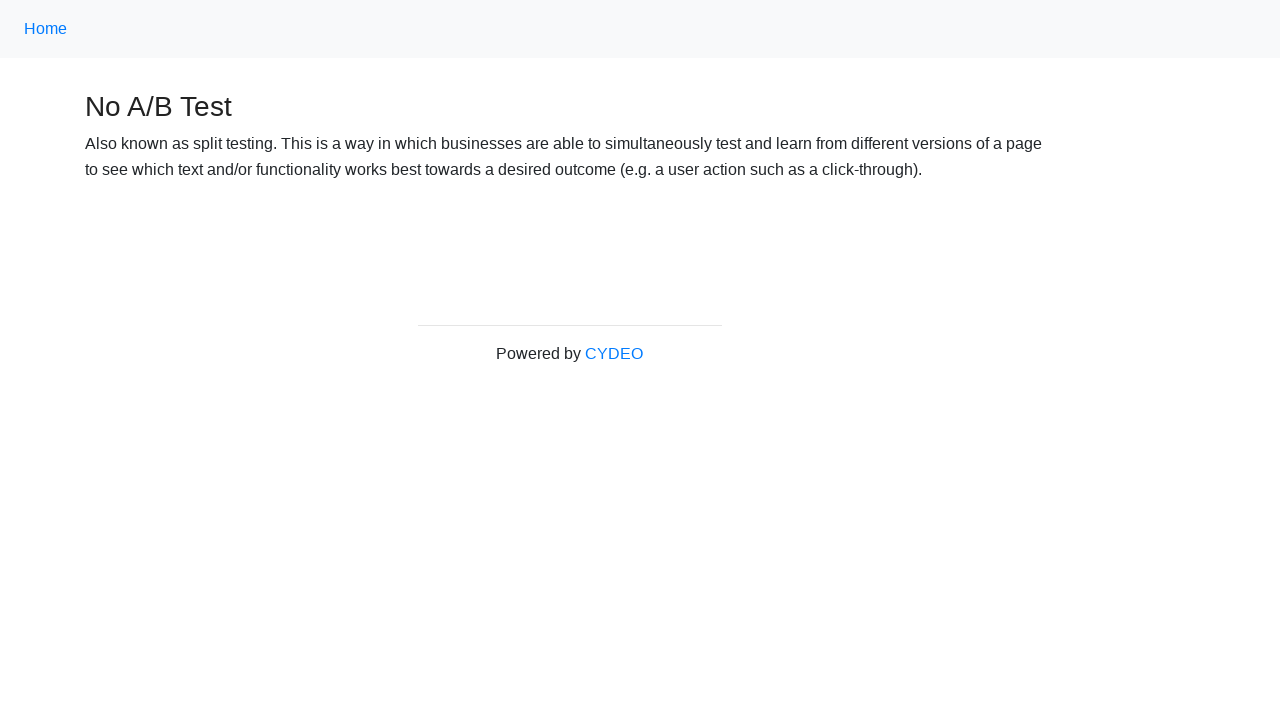

Verified page title is 'No A/B Test'
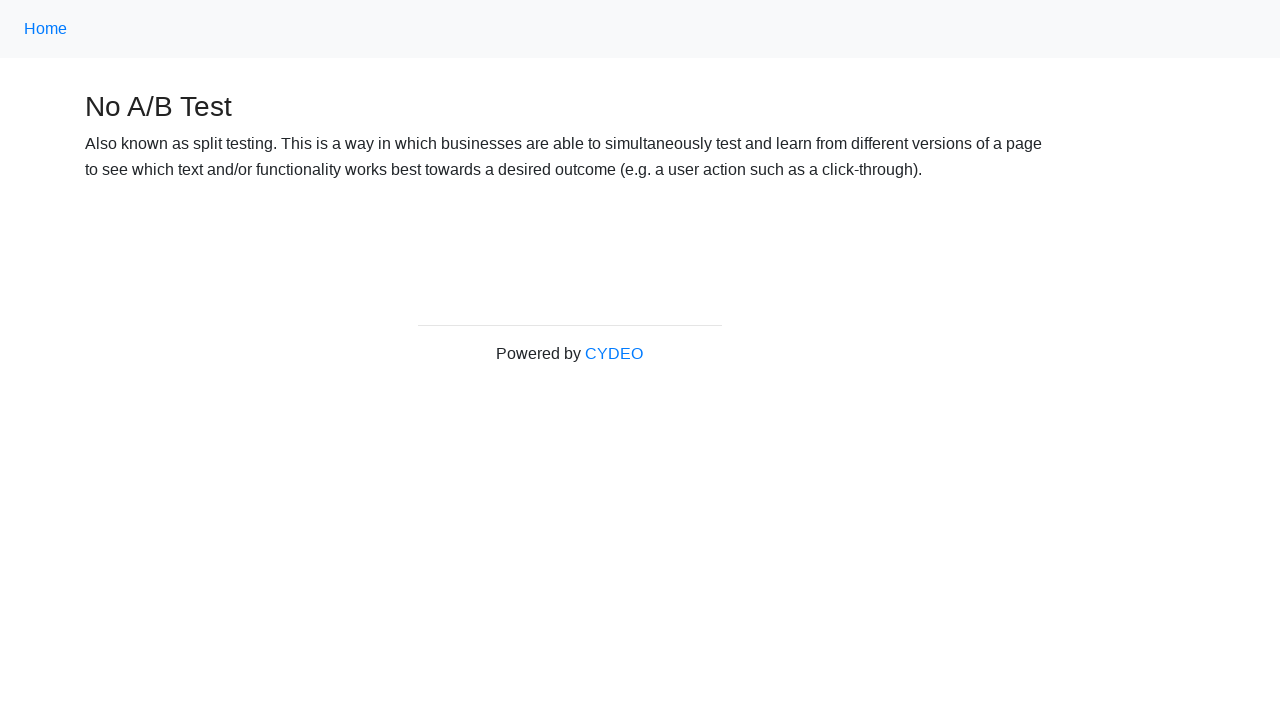

Navigated back to home page
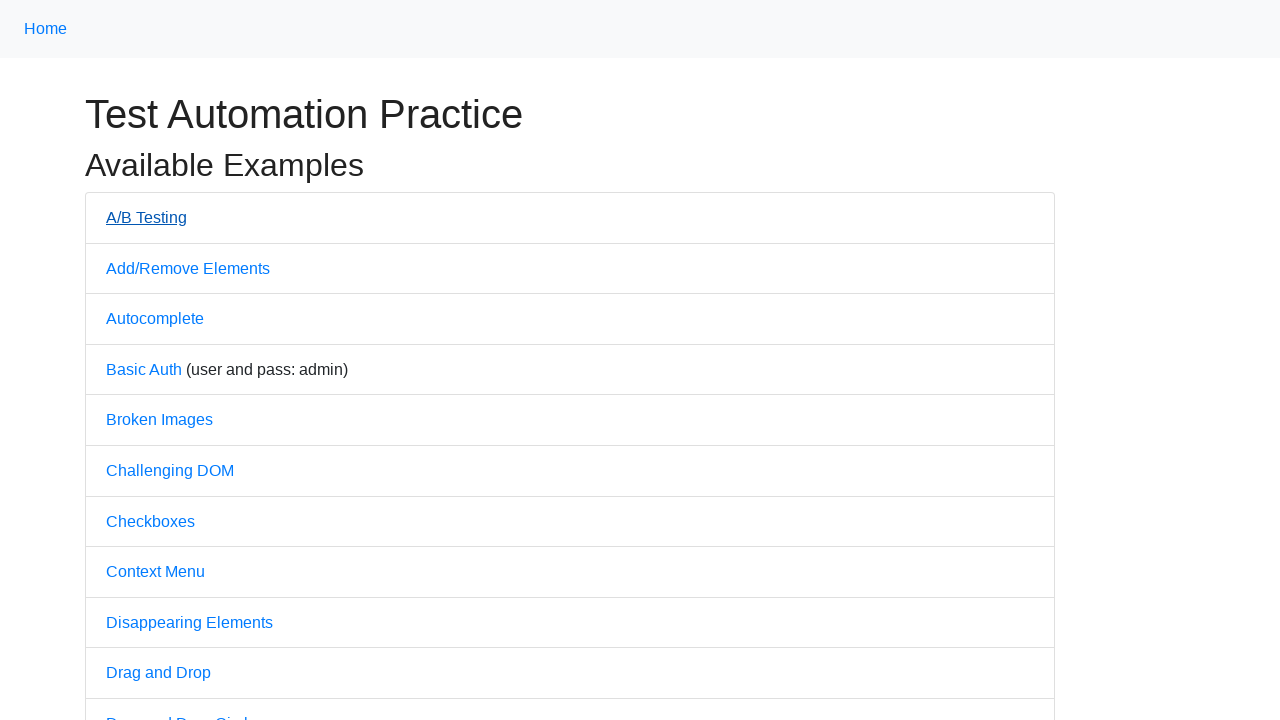

Waited for page to load (domcontentloaded)
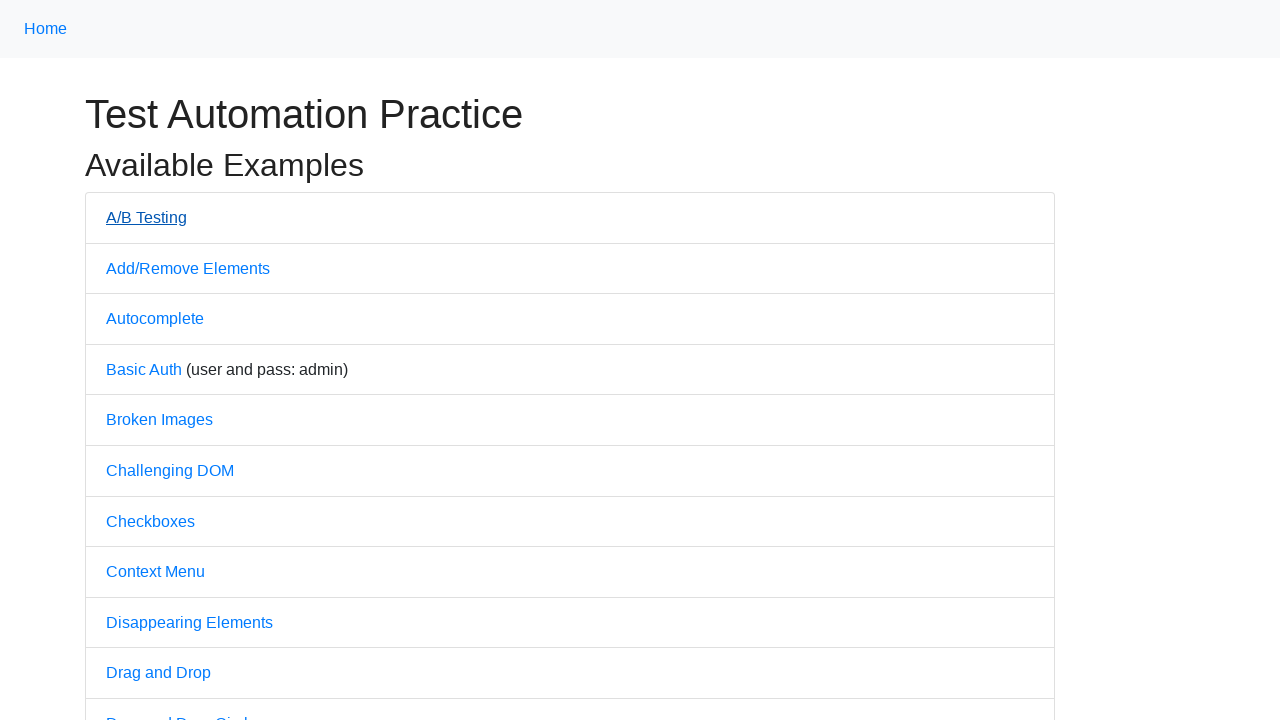

Verified home page title is 'Practice'
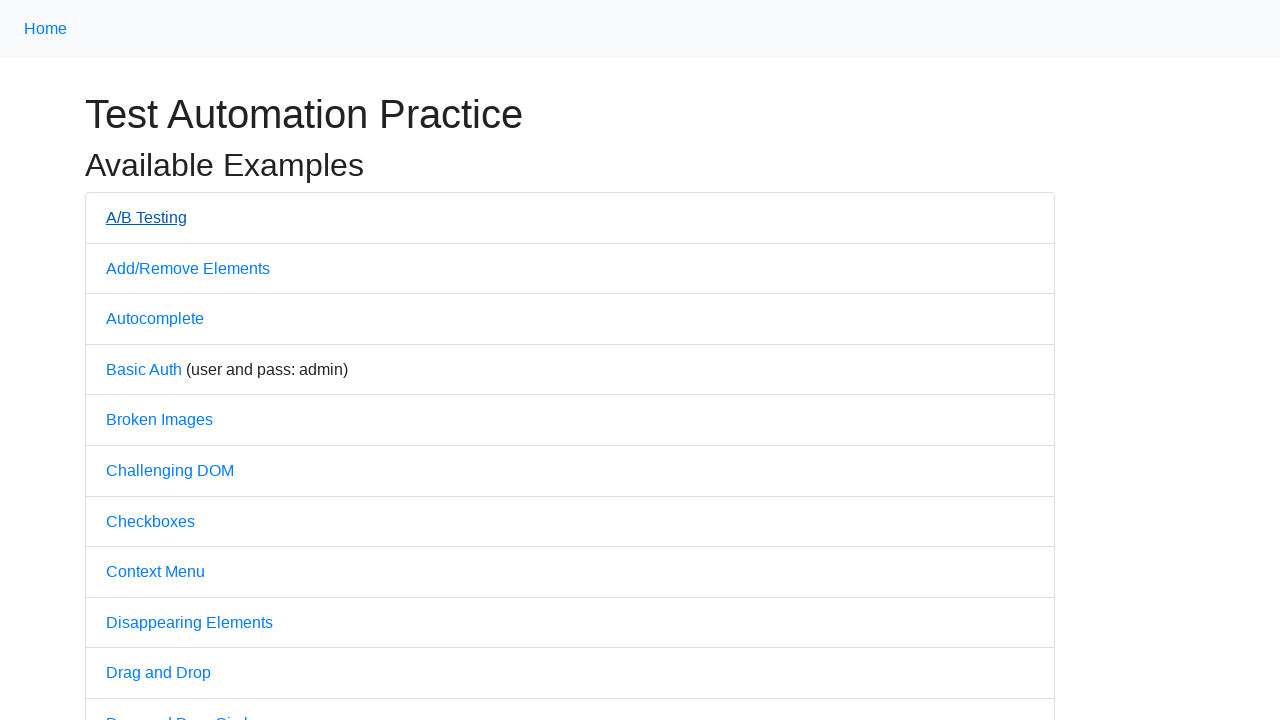

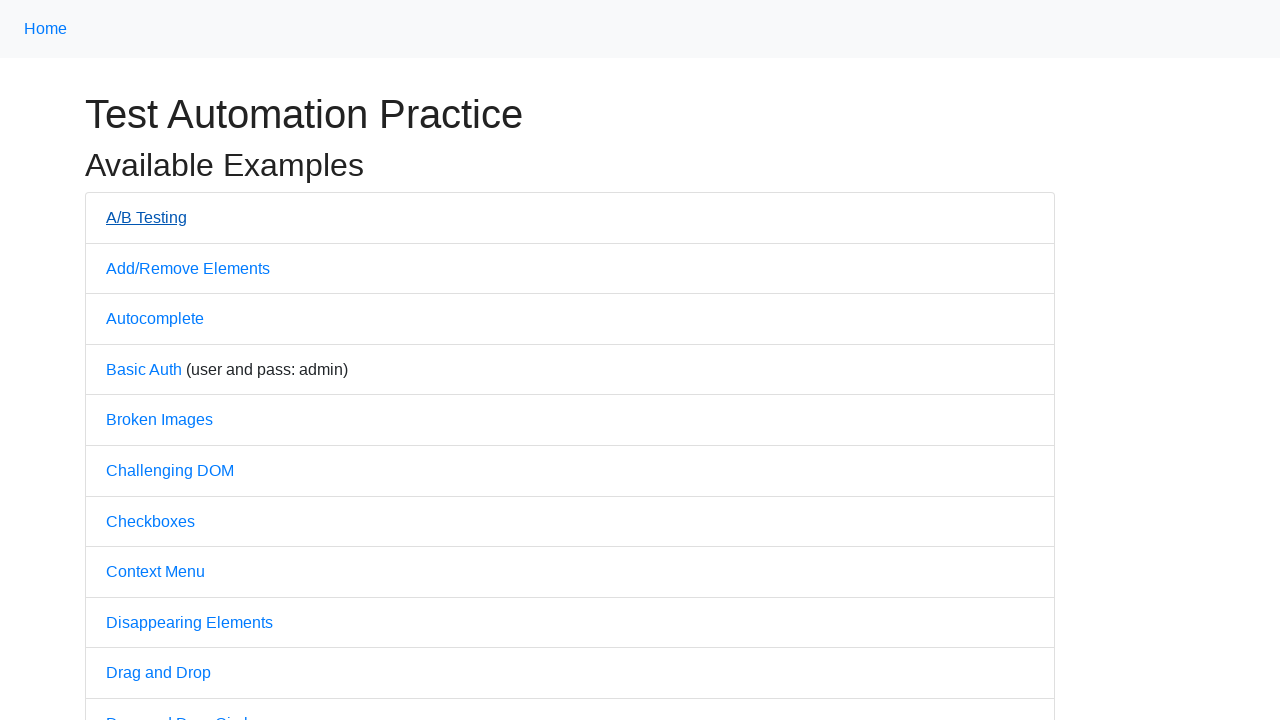